Fills out a sign-up form with first name, last name, and email, then submits the form

Starting URL: https://secure-retreat-92358.herokuapp.com/

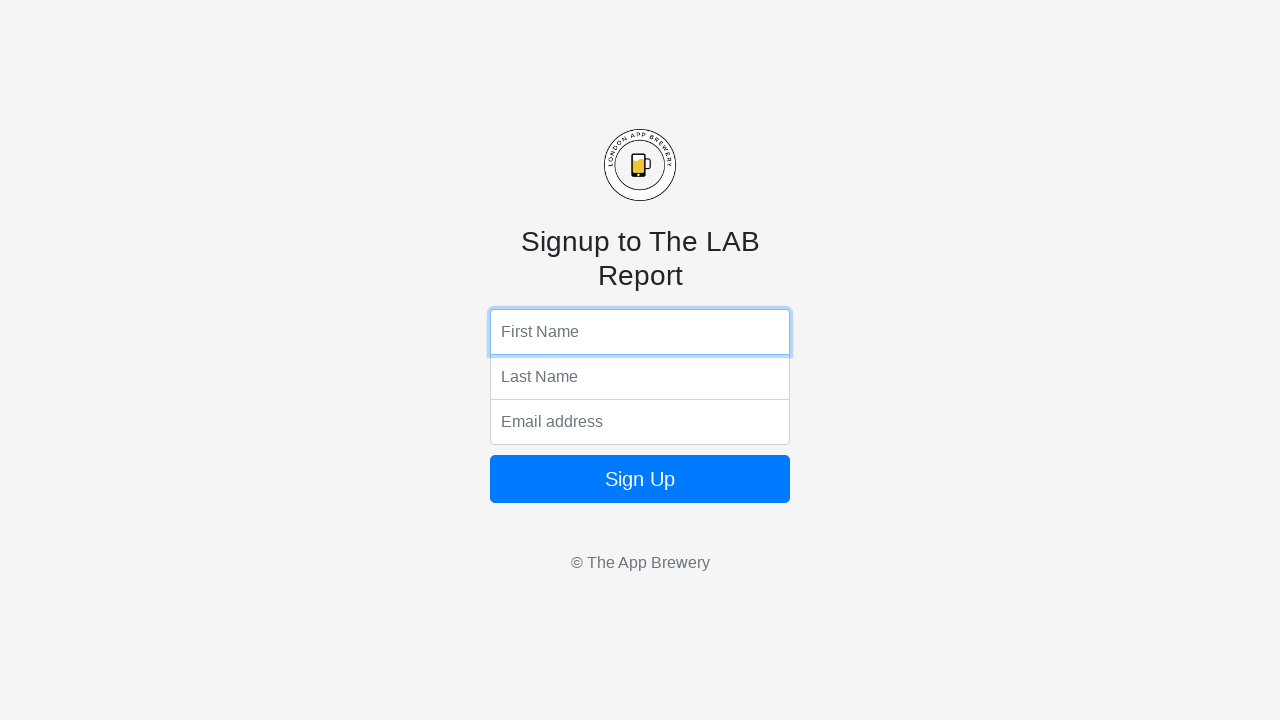

Filled first name field with 'New' on input[name='fName']
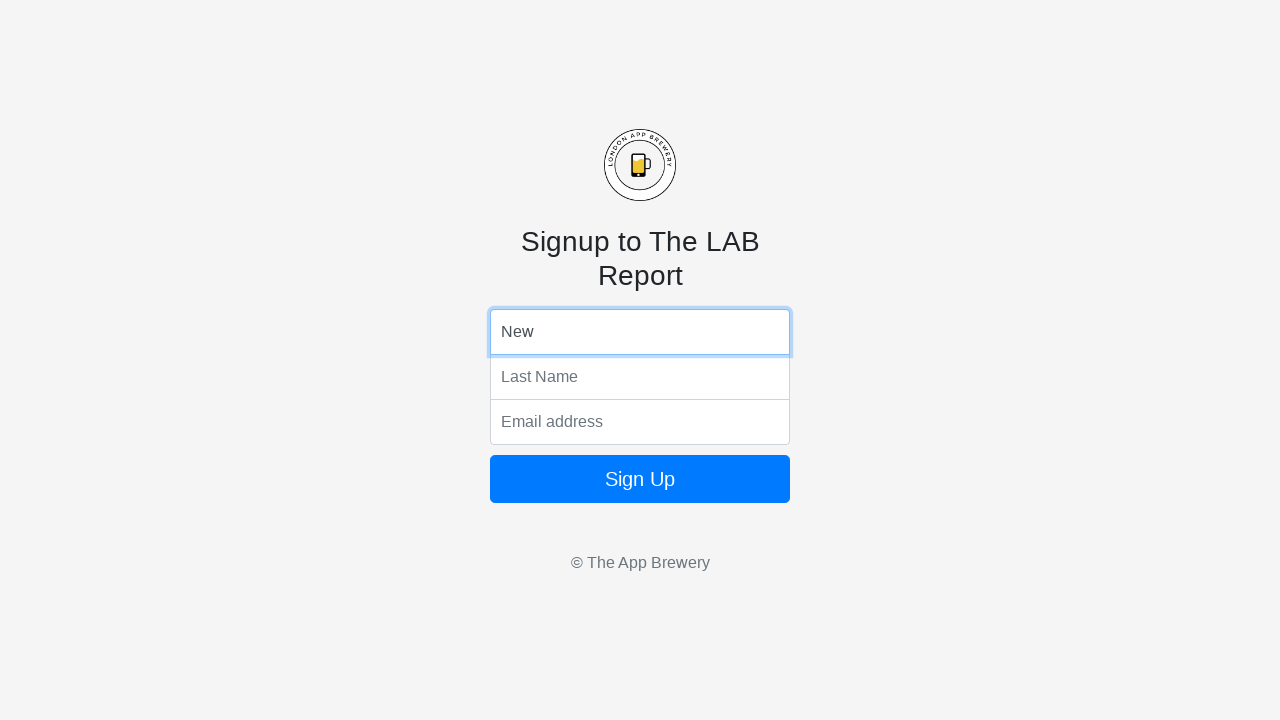

Filled last name field with 'User' on input[name='lName']
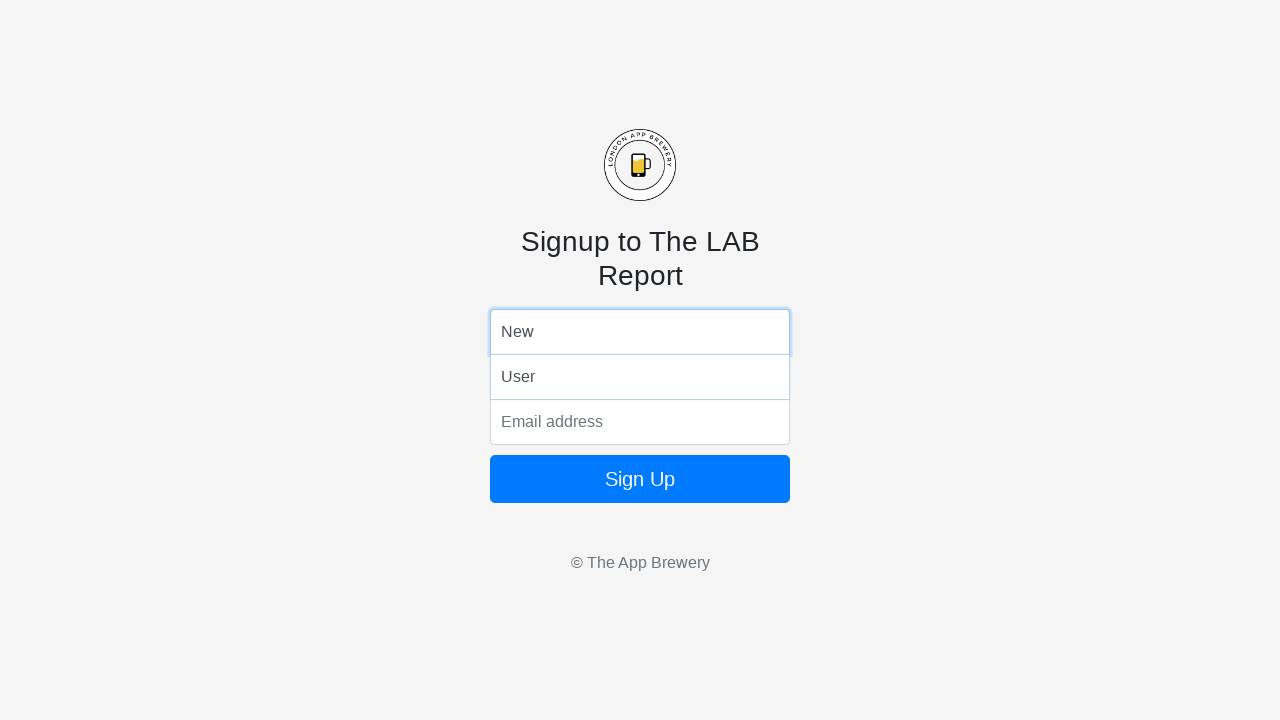

Filled email field with 'noone@example.com' on input[name='email']
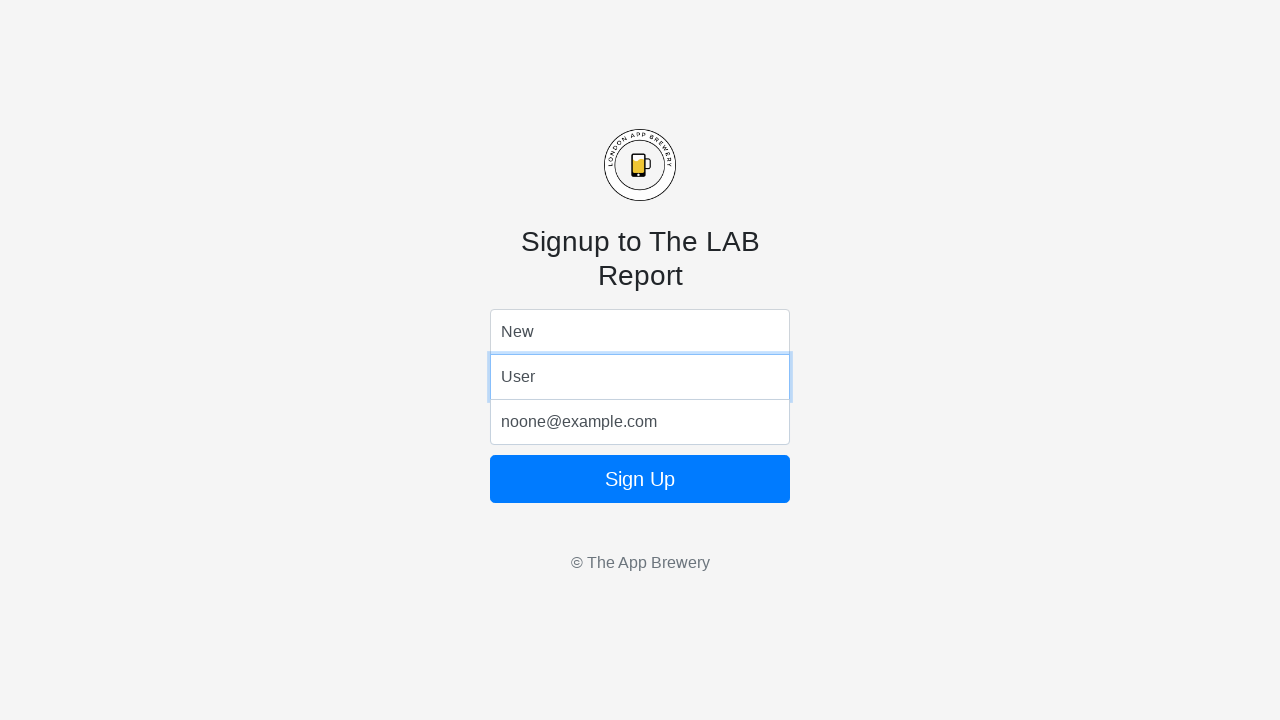

Clicked submit button to submit the sign-up form at (640, 479) on .form-signin button
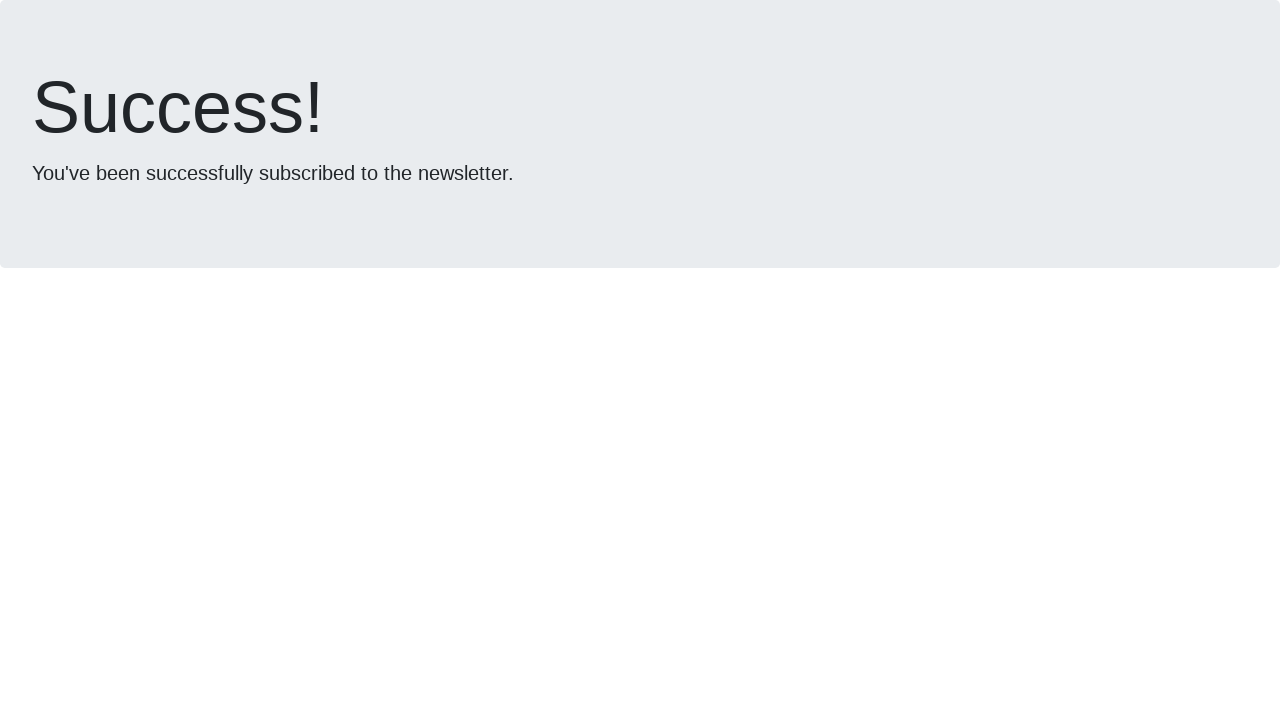

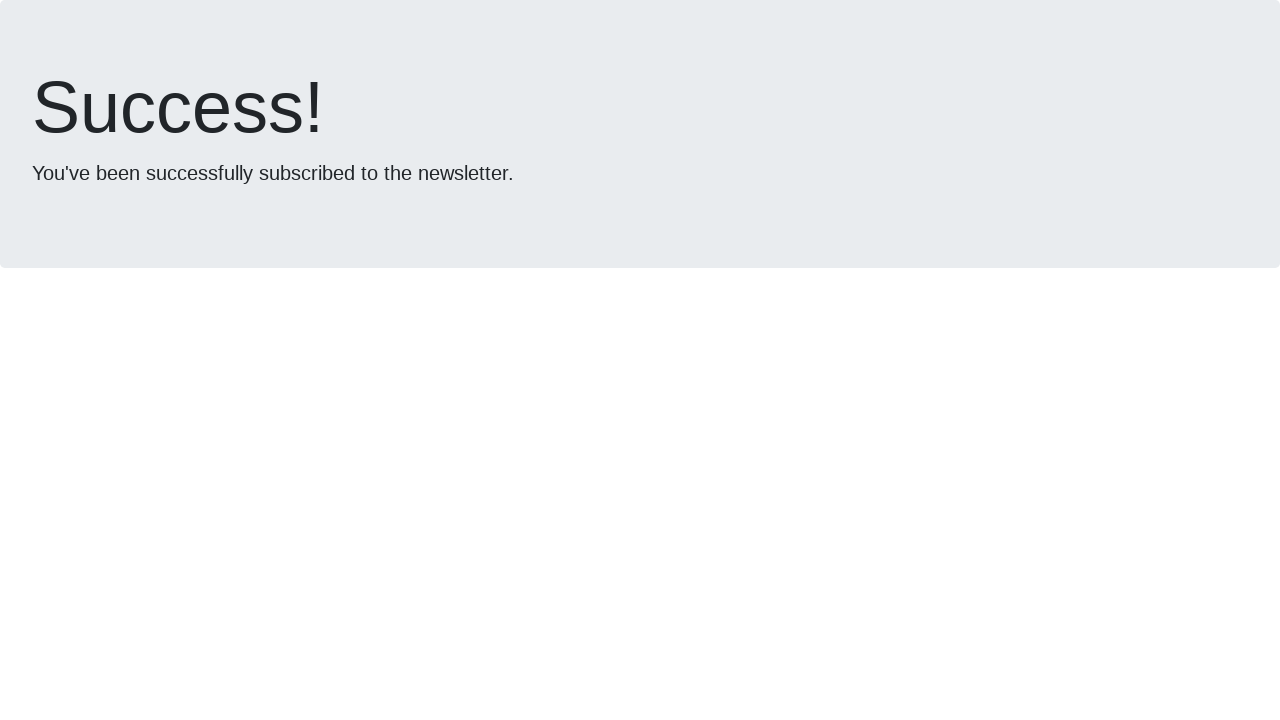